Tests that edits are saved when the edit input loses focus (blur event).

Starting URL: https://demo.playwright.dev/todomvc/#/

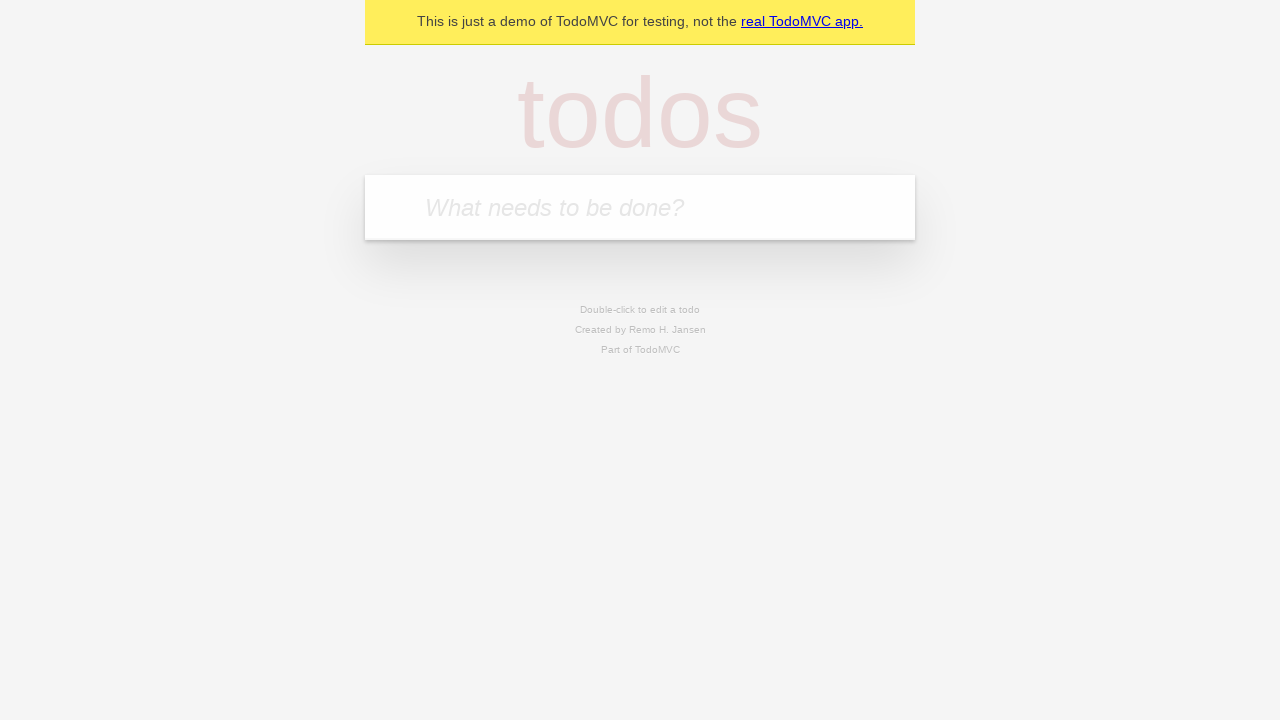

Filled new todo input with 'buy some cheese' on internal:attr=[placeholder="What needs to be done?"i]
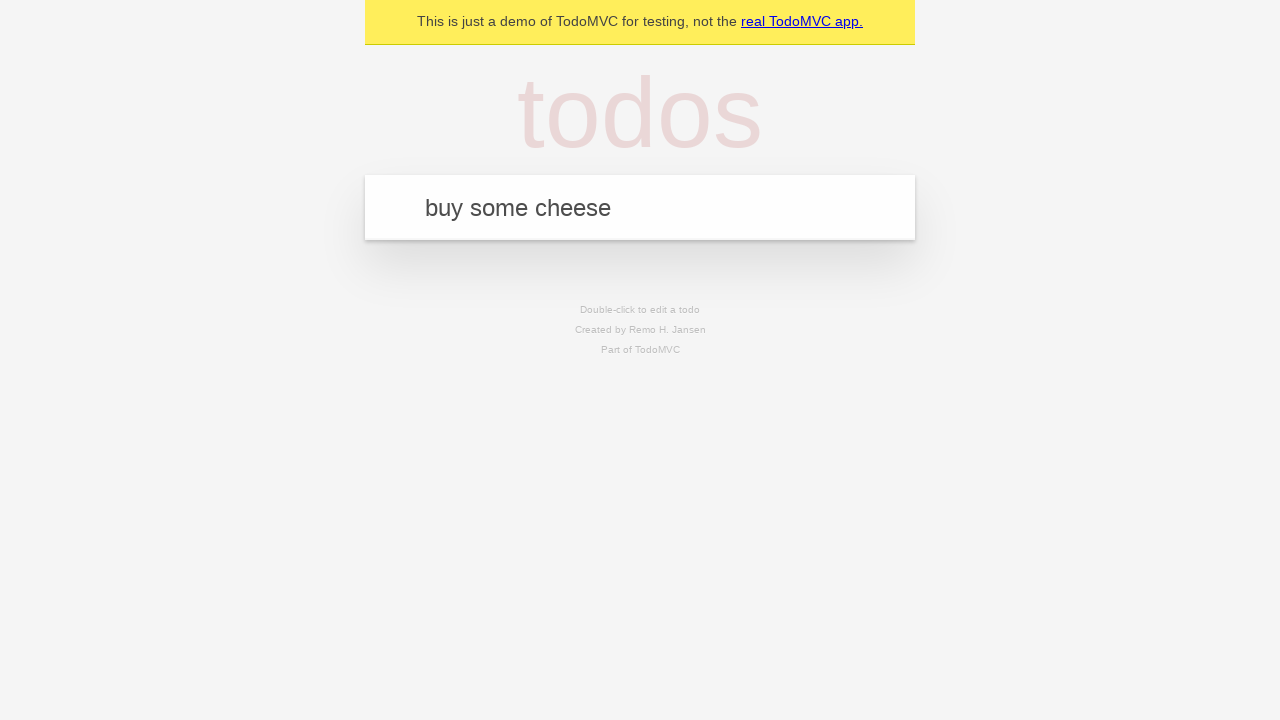

Pressed Enter to create todo 'buy some cheese' on internal:attr=[placeholder="What needs to be done?"i]
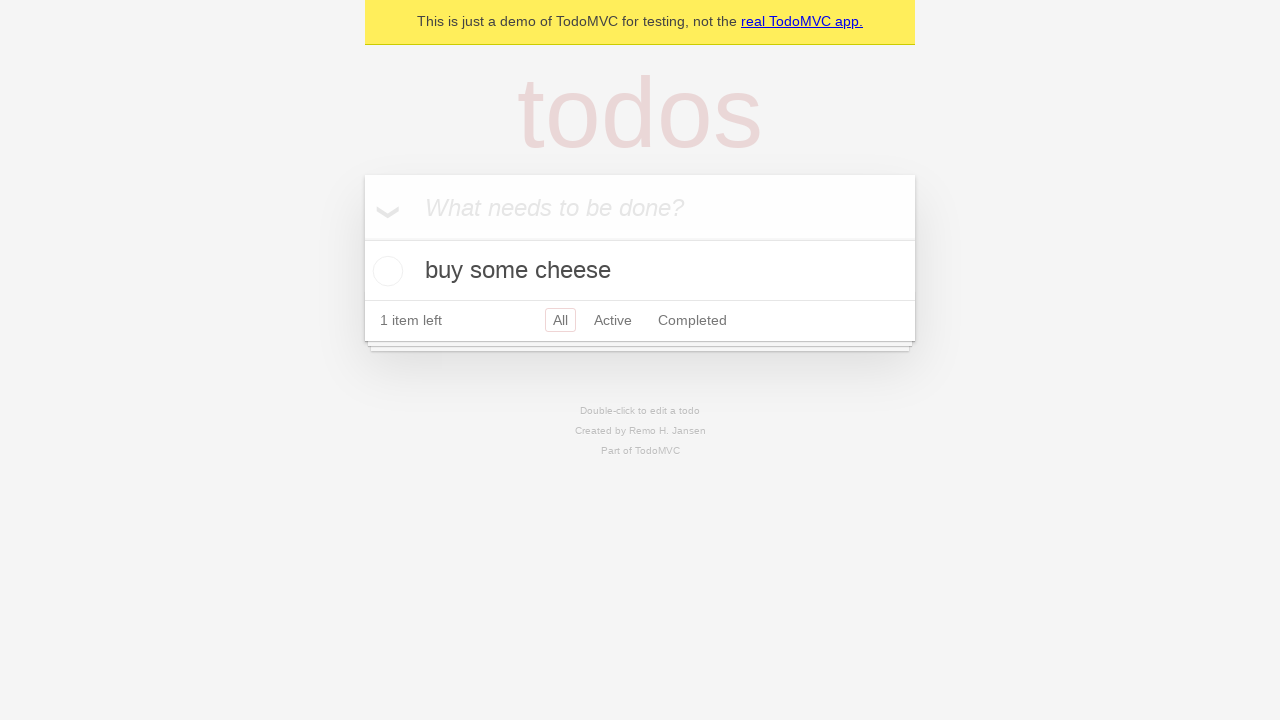

Filled new todo input with 'feed the cat' on internal:attr=[placeholder="What needs to be done?"i]
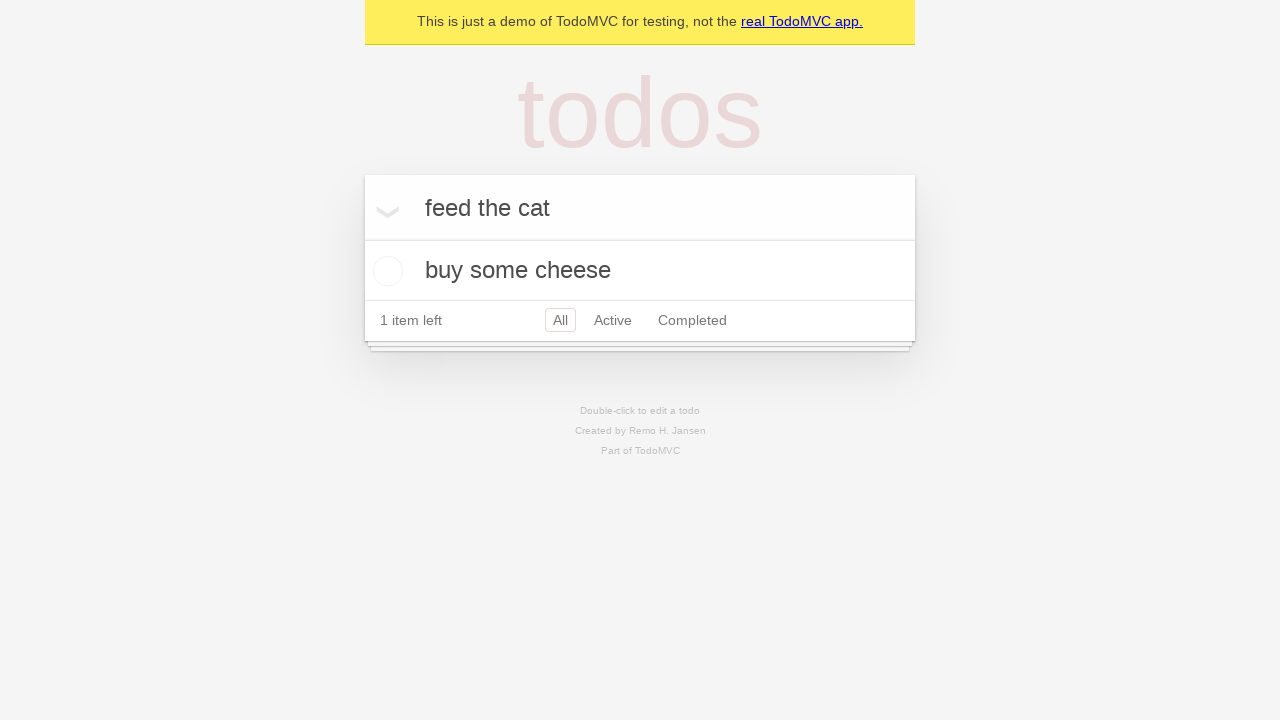

Pressed Enter to create todo 'feed the cat' on internal:attr=[placeholder="What needs to be done?"i]
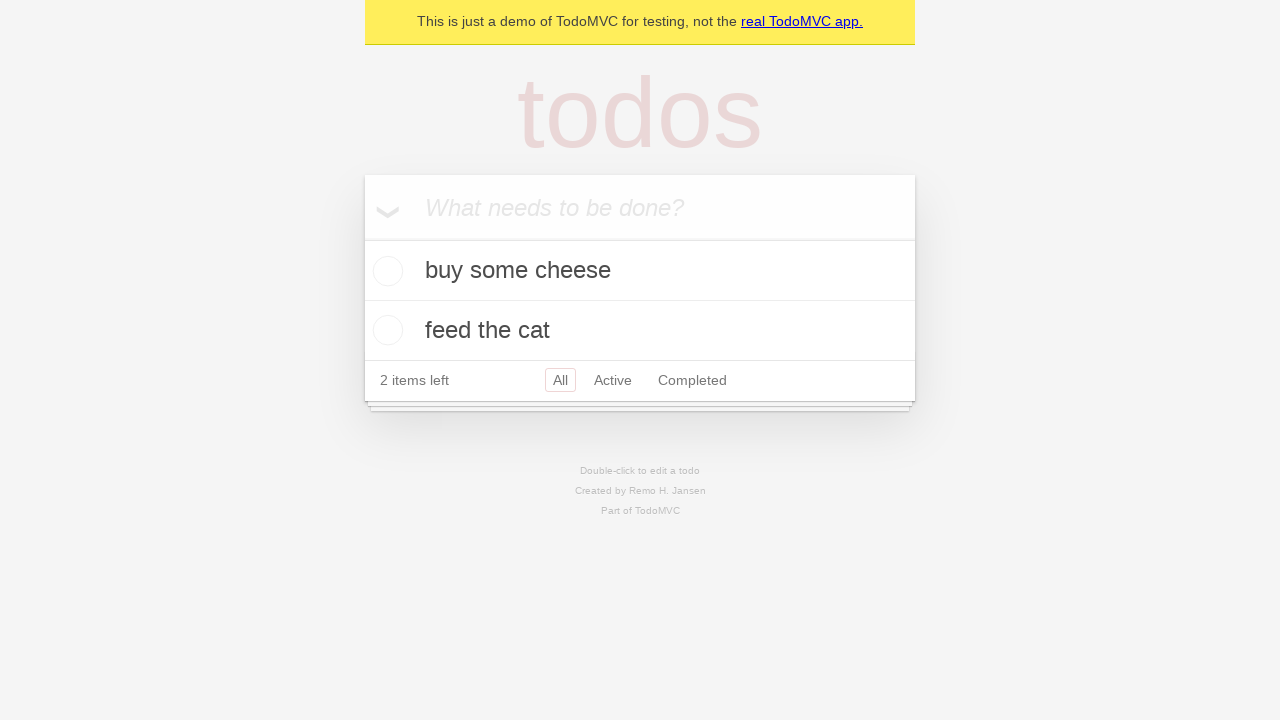

Filled new todo input with 'book a doctors appointment' on internal:attr=[placeholder="What needs to be done?"i]
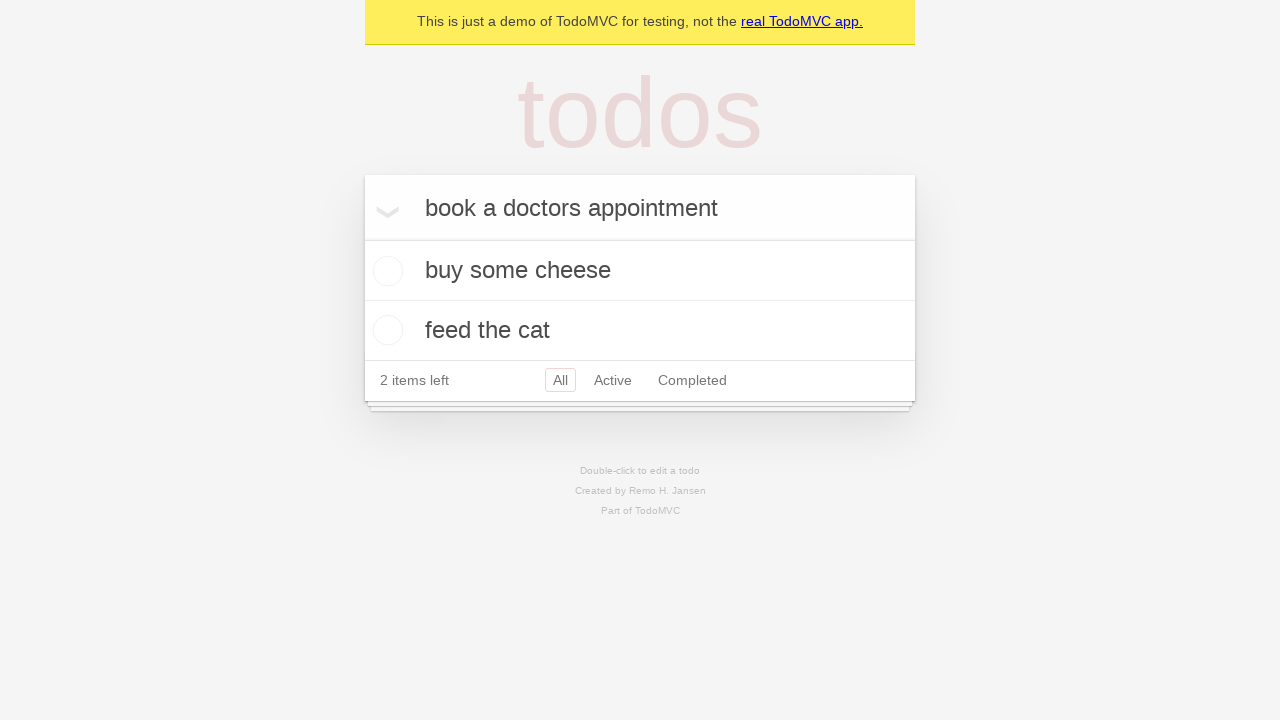

Pressed Enter to create todo 'book a doctors appointment' on internal:attr=[placeholder="What needs to be done?"i]
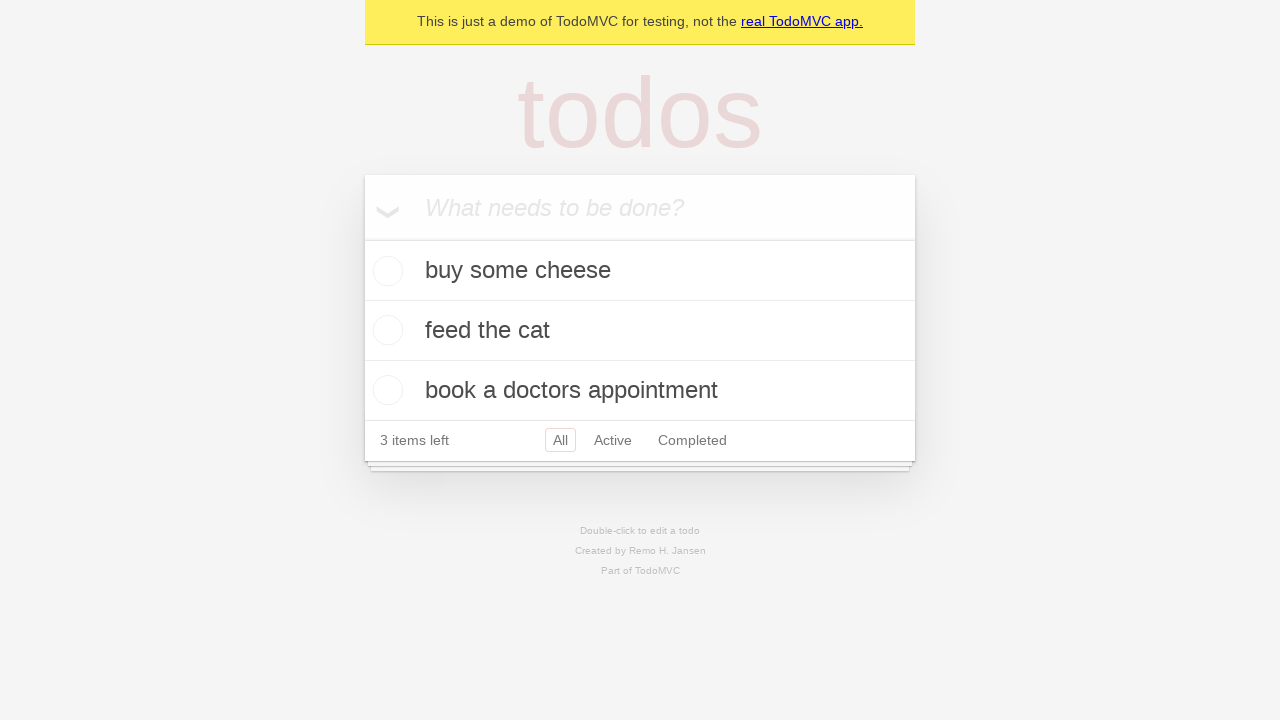

Double-clicked second todo item to enter edit mode at (640, 331) on internal:testid=[data-testid="todo-item"s] >> nth=1
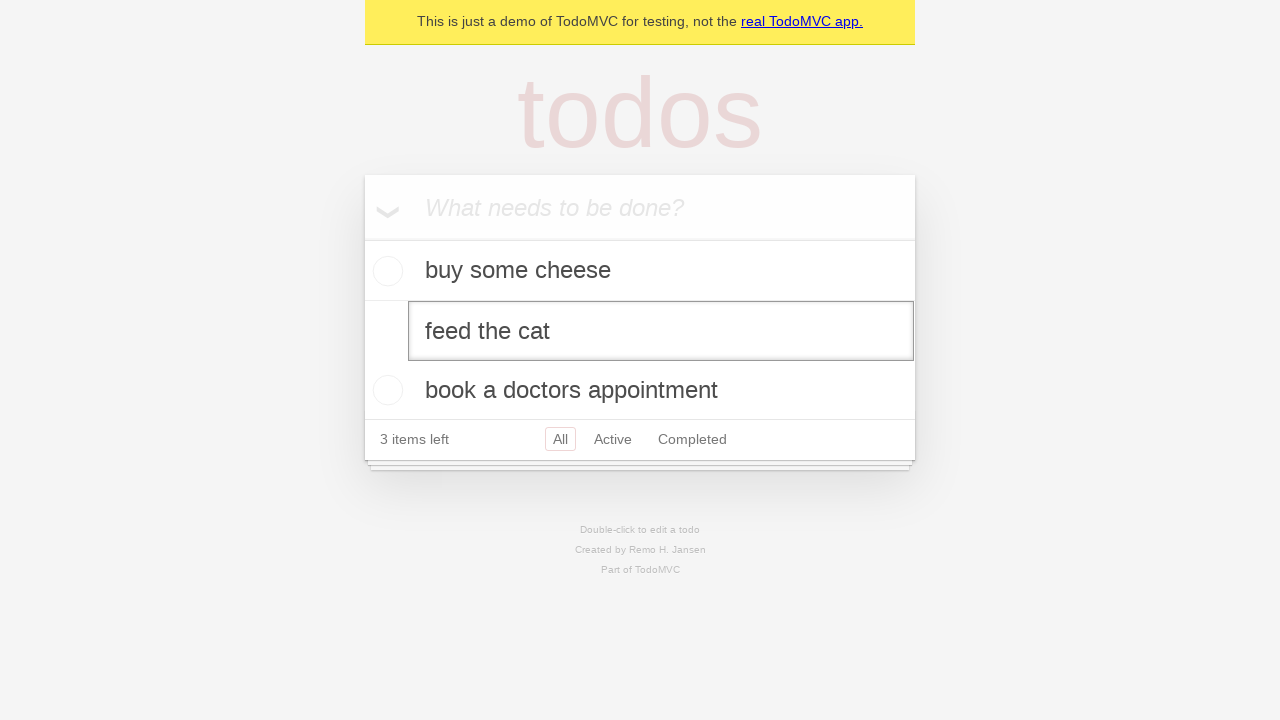

Filled edit input with 'buy some sausages' on internal:testid=[data-testid="todo-item"s] >> nth=1 >> internal:role=textbox[nam
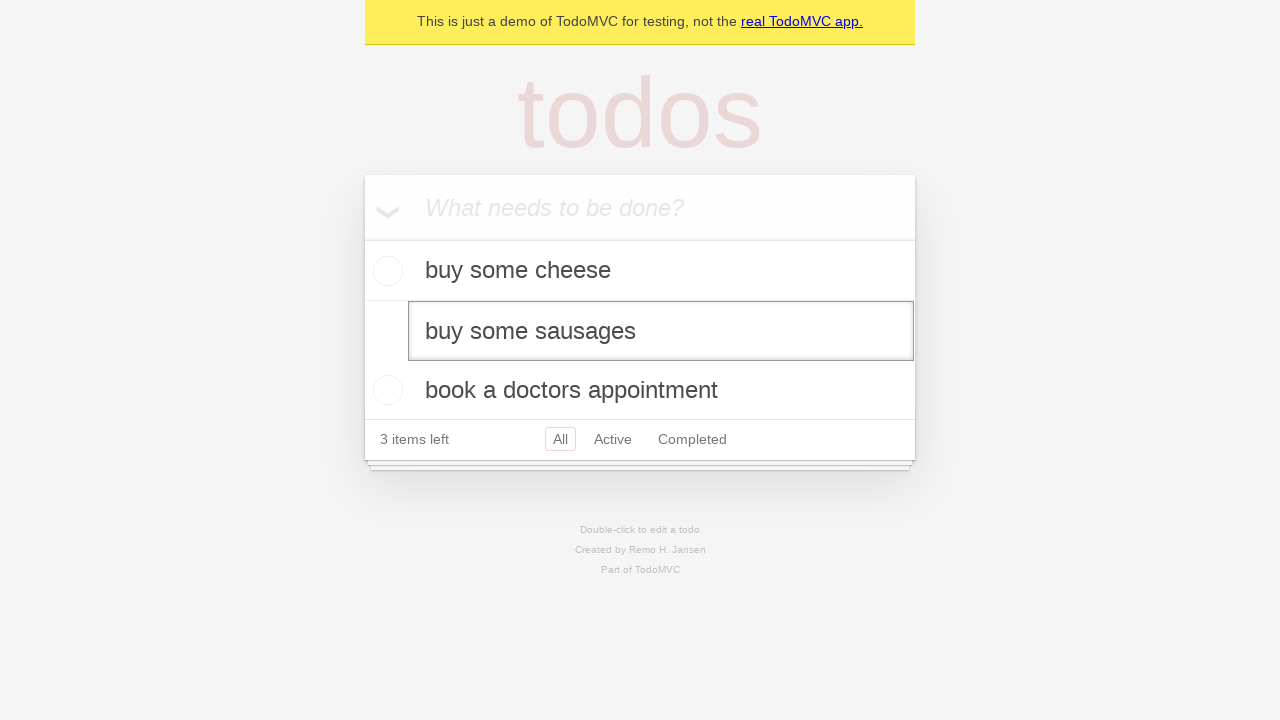

Dispatched blur event to save edit
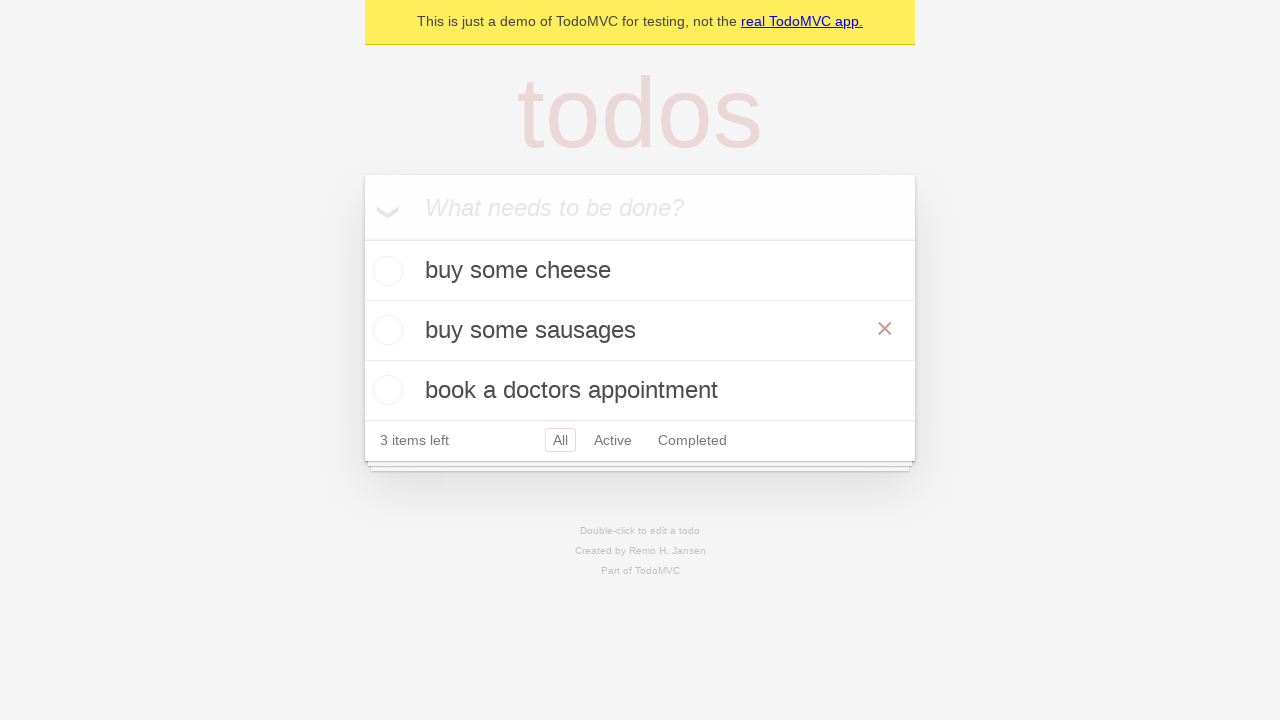

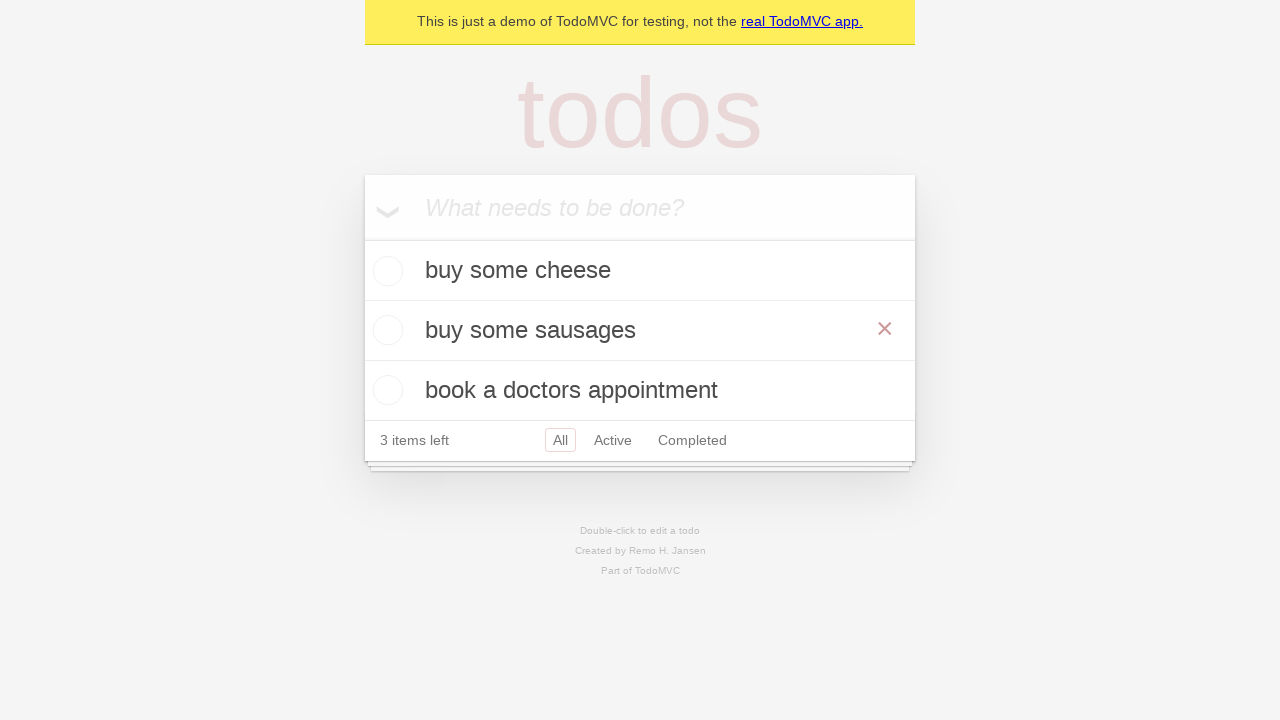